Tests alternative waiting strategies by clicking an AJAX button, waiting for the success element to appear, and verifying its text content

Starting URL: http://www.uitestingplayground.com/ajax

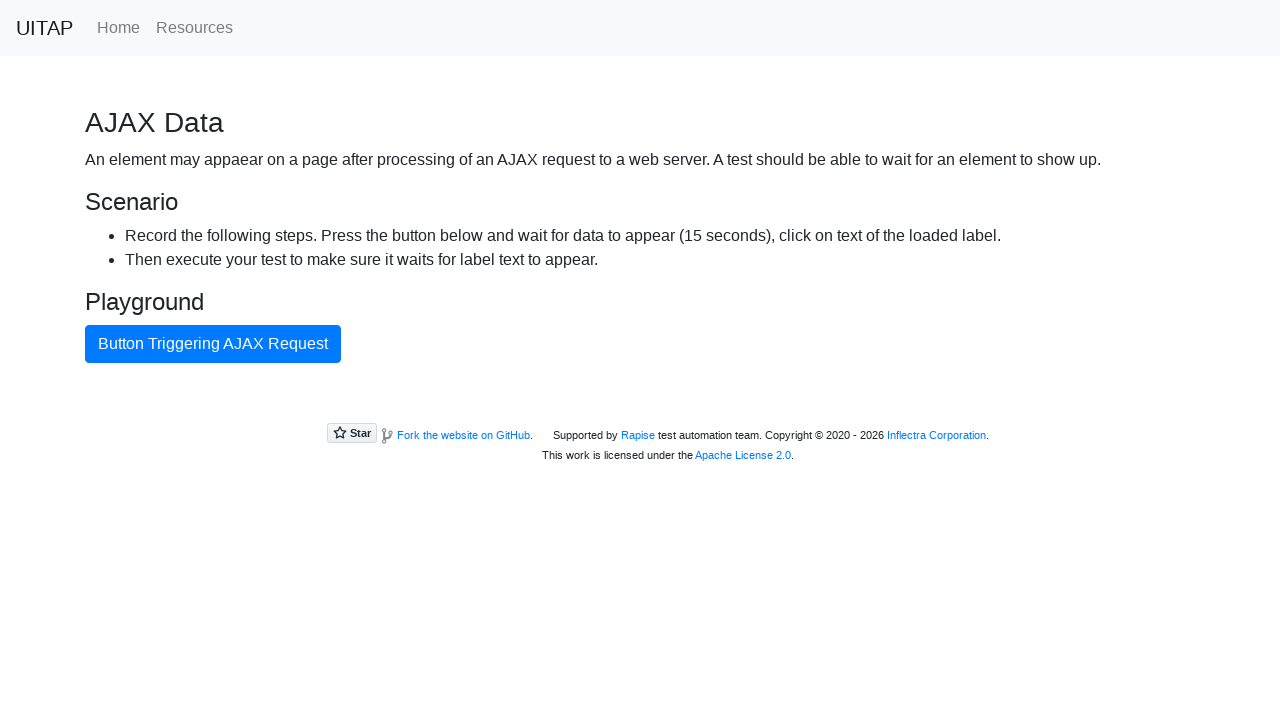

Clicked button triggering AJAX request at (213, 344) on internal:text="Button Triggering AJAX Request"i
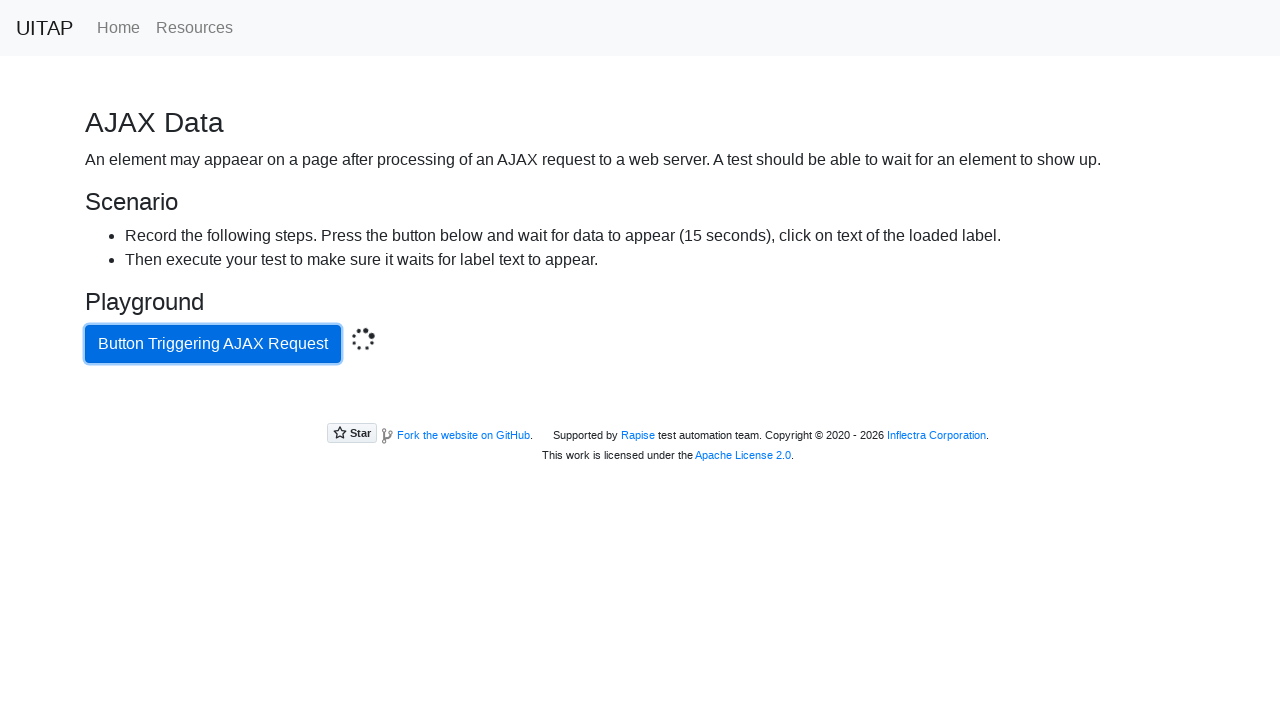

Success element appeared after AJAX request
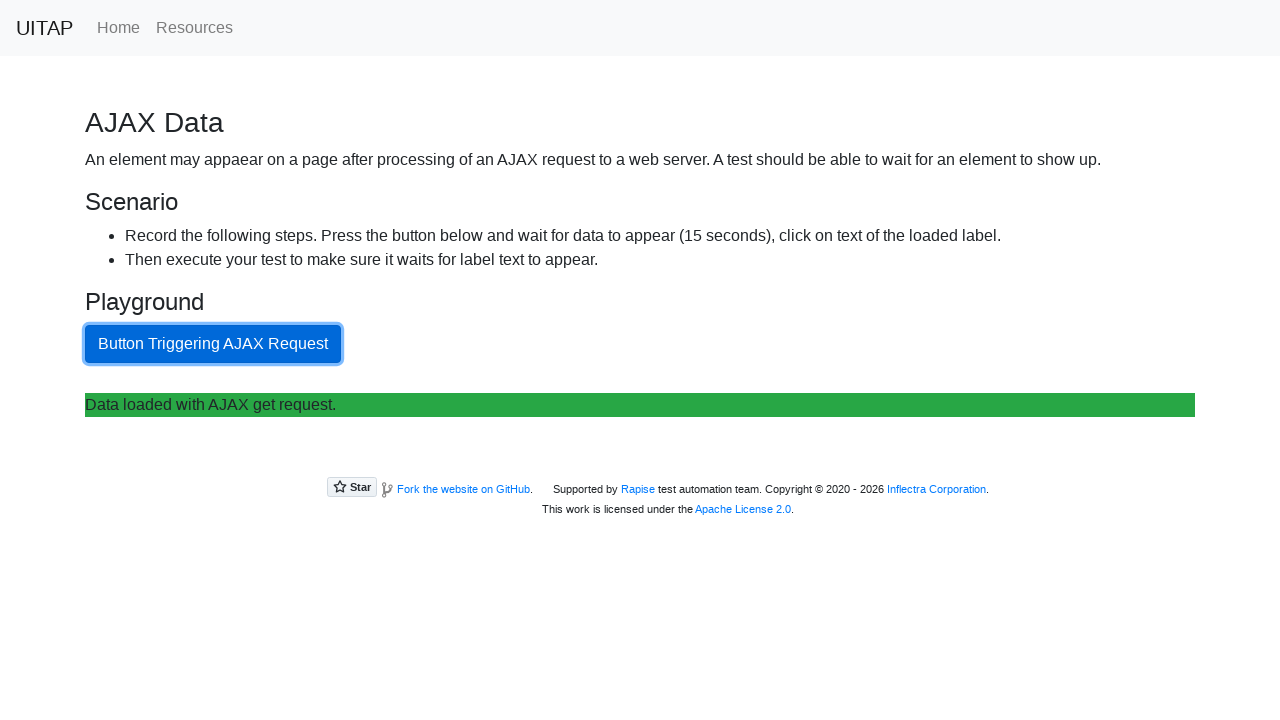

Located success element
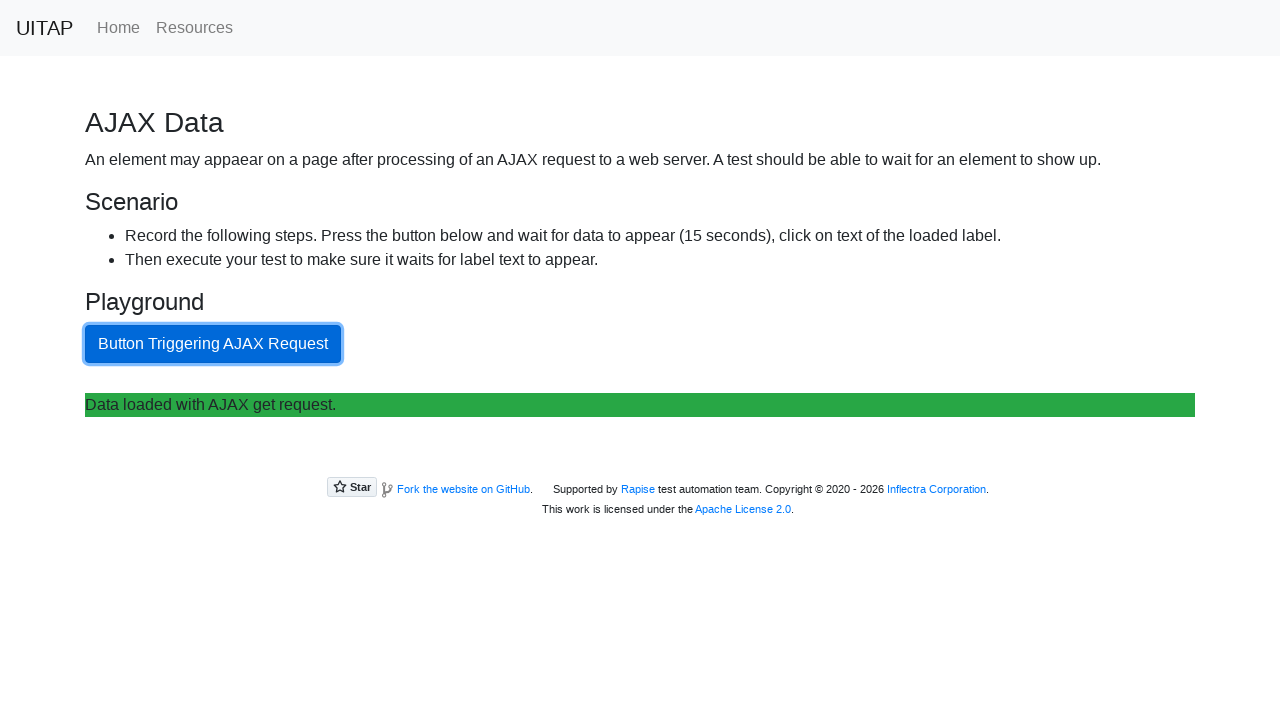

Retrieved text content from success element
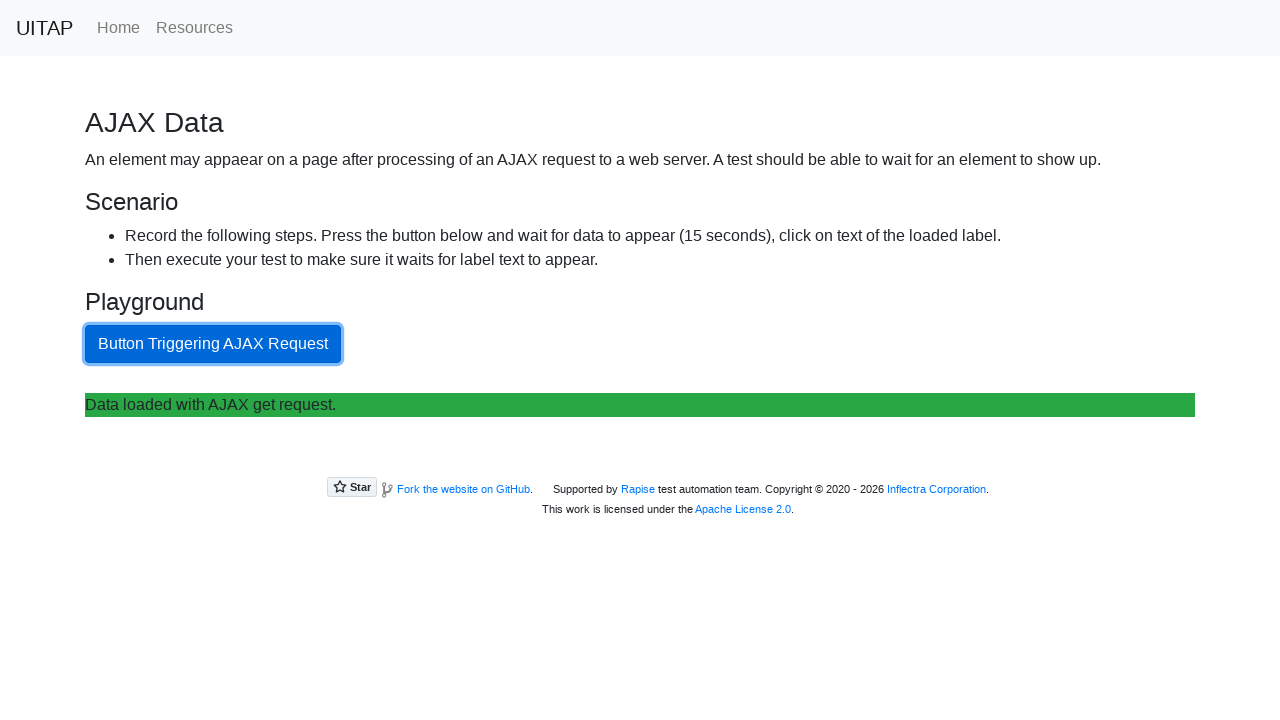

Verified success message 'Data loaded with AJAX get request.' is present
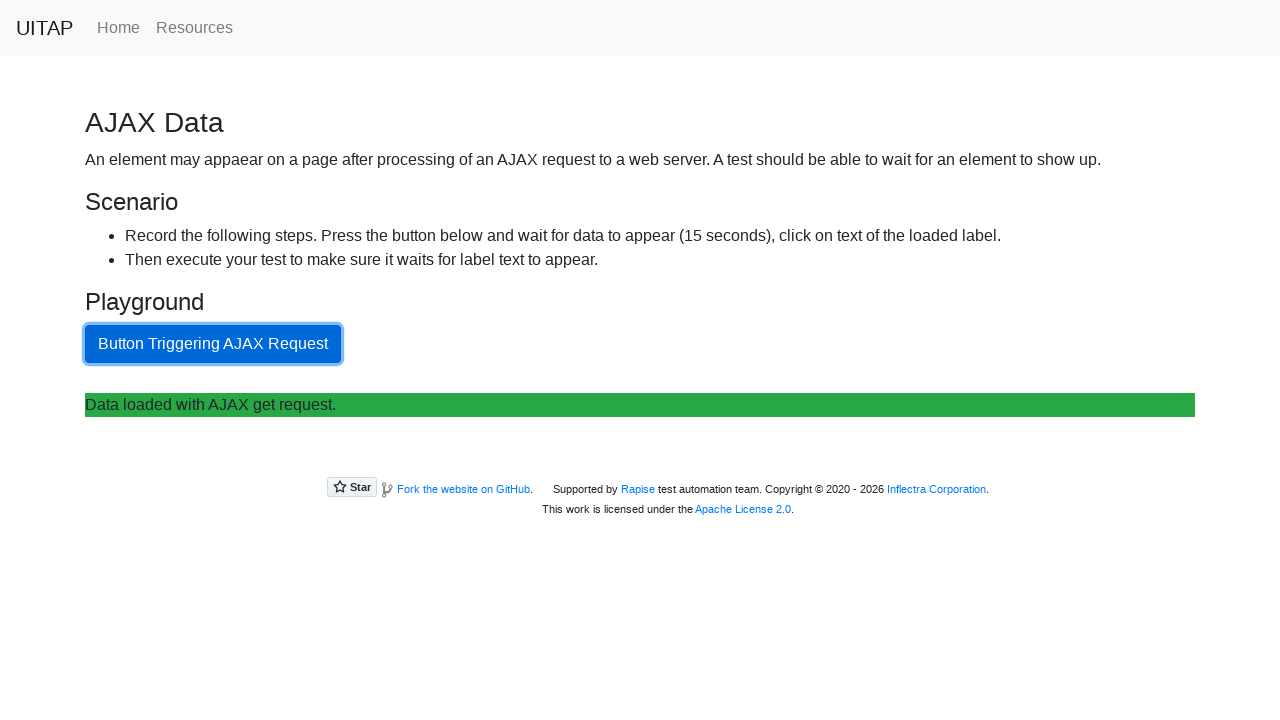

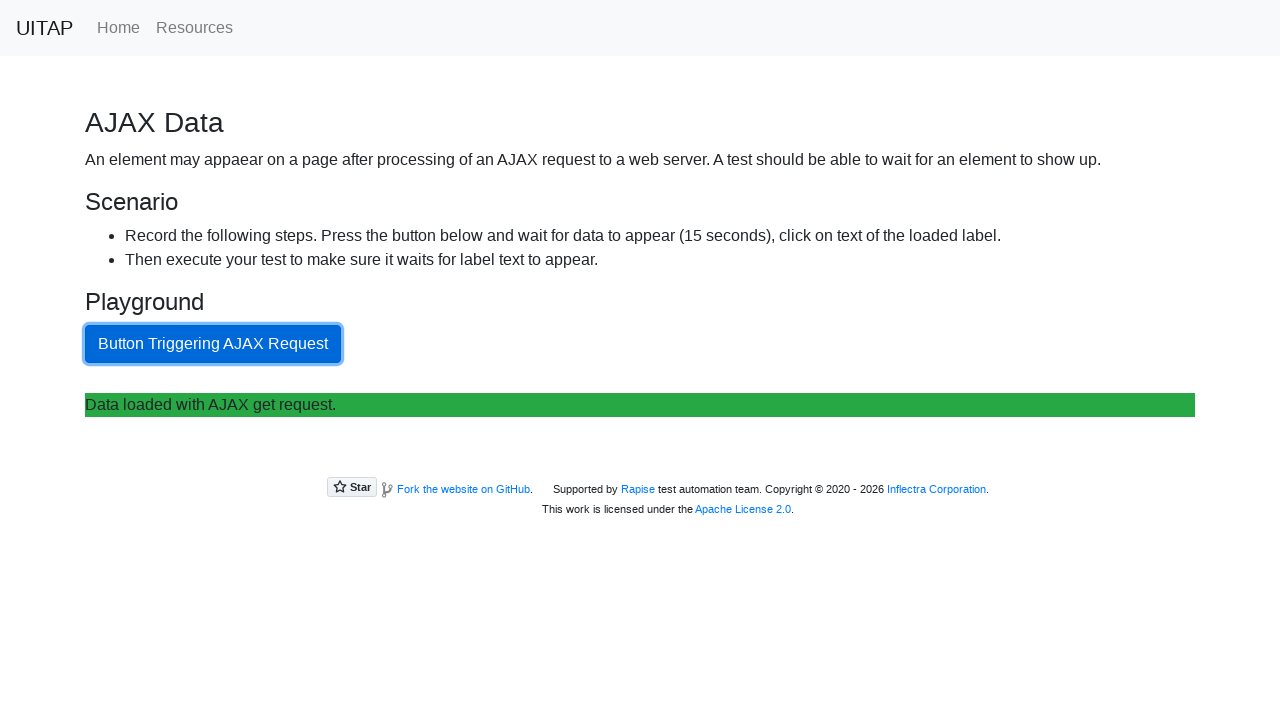